Navigates to gomotungkinh.com and repeatedly clicks on an image element with id "bonk", simulating a clicking game interaction

Starting URL: https://gomotungkinh.com

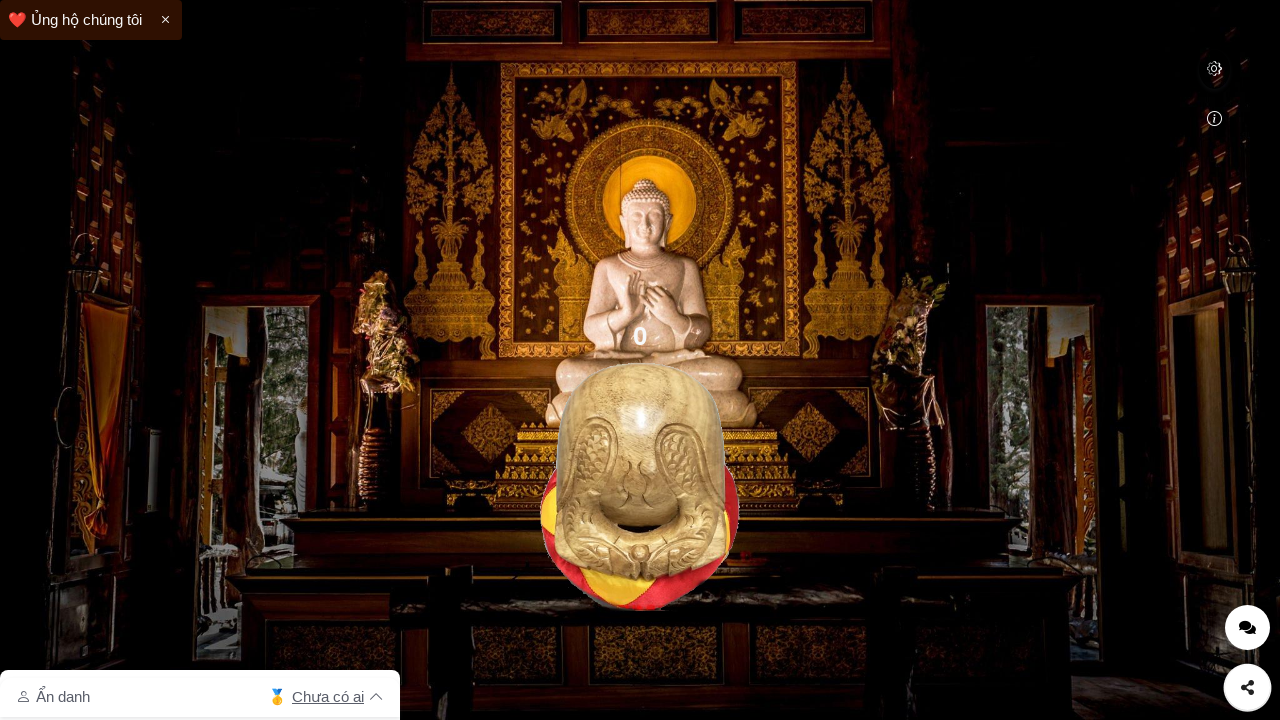

Waited for page to fully load (networkidle)
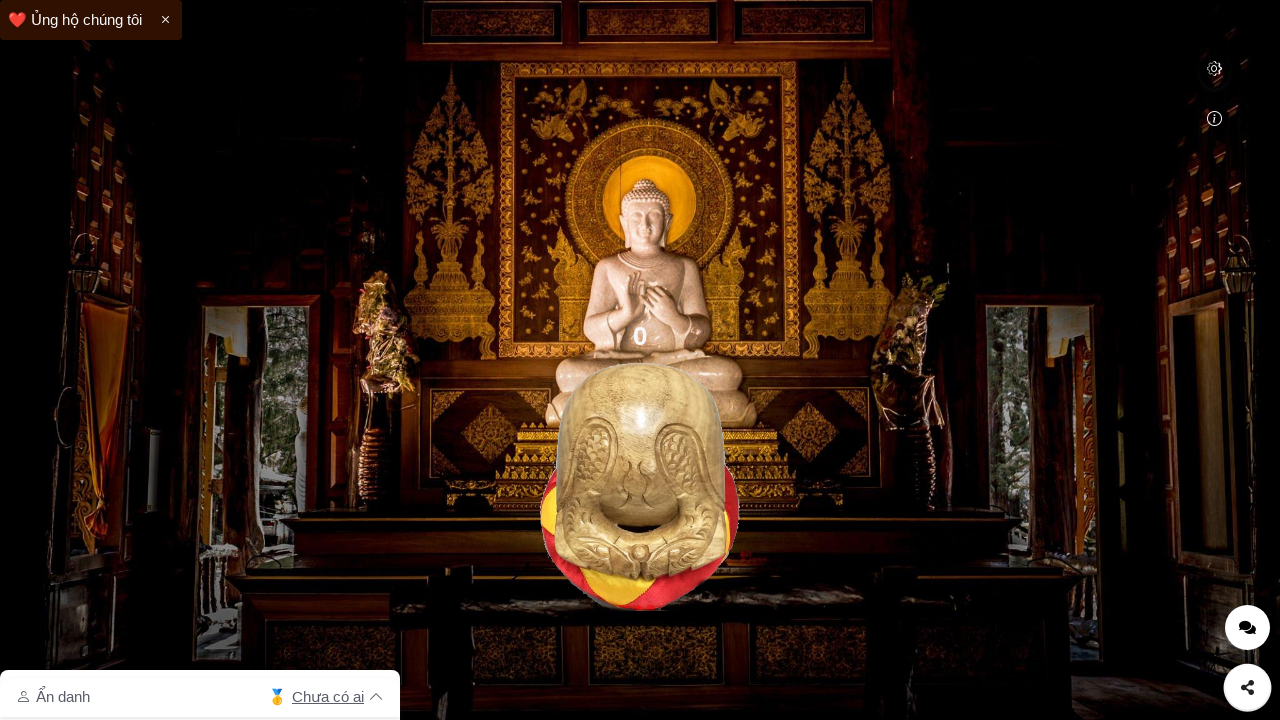

Bonk image element is now visible
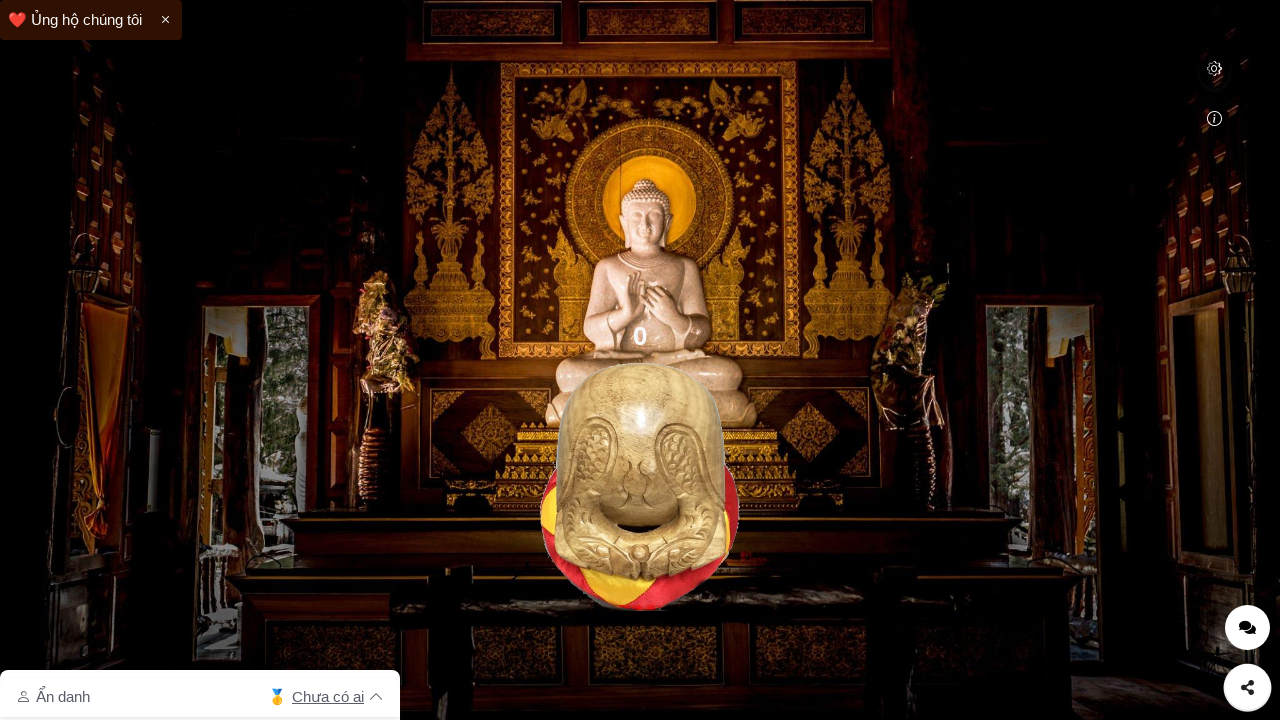

Clicked bonk image (click #1) at (640, 486) on #bonk
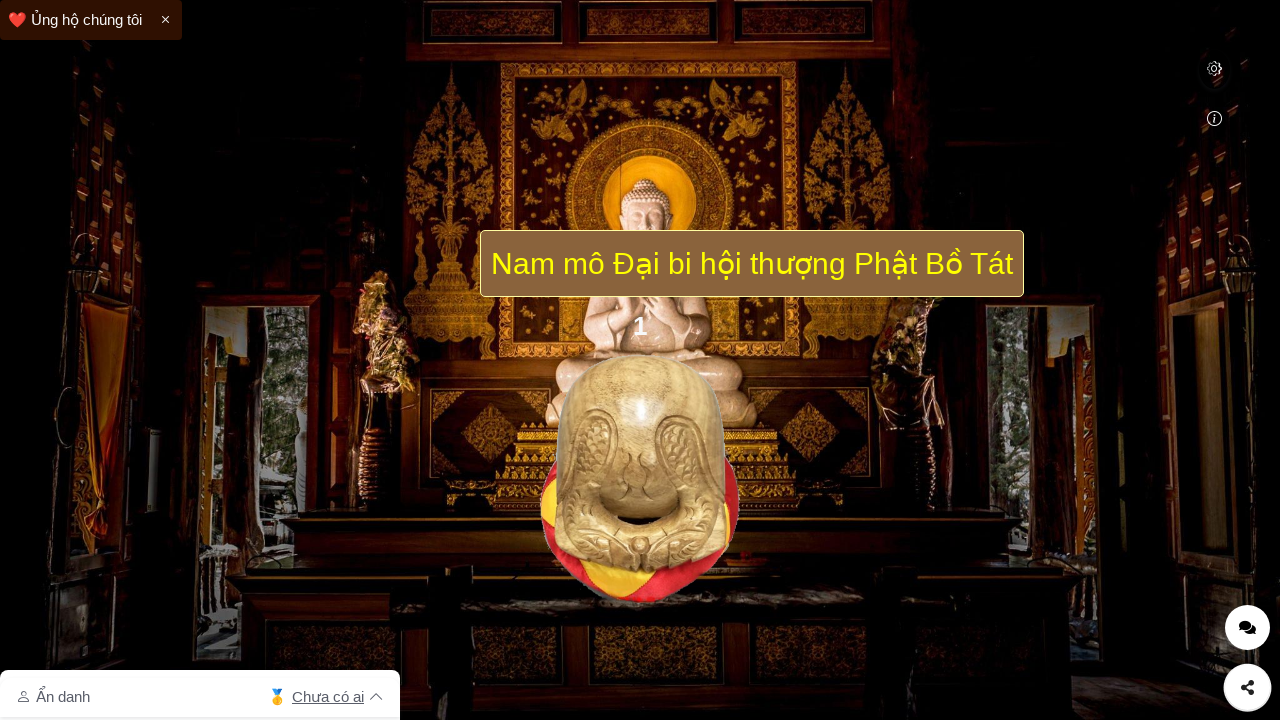

Paused for 500ms between clicks
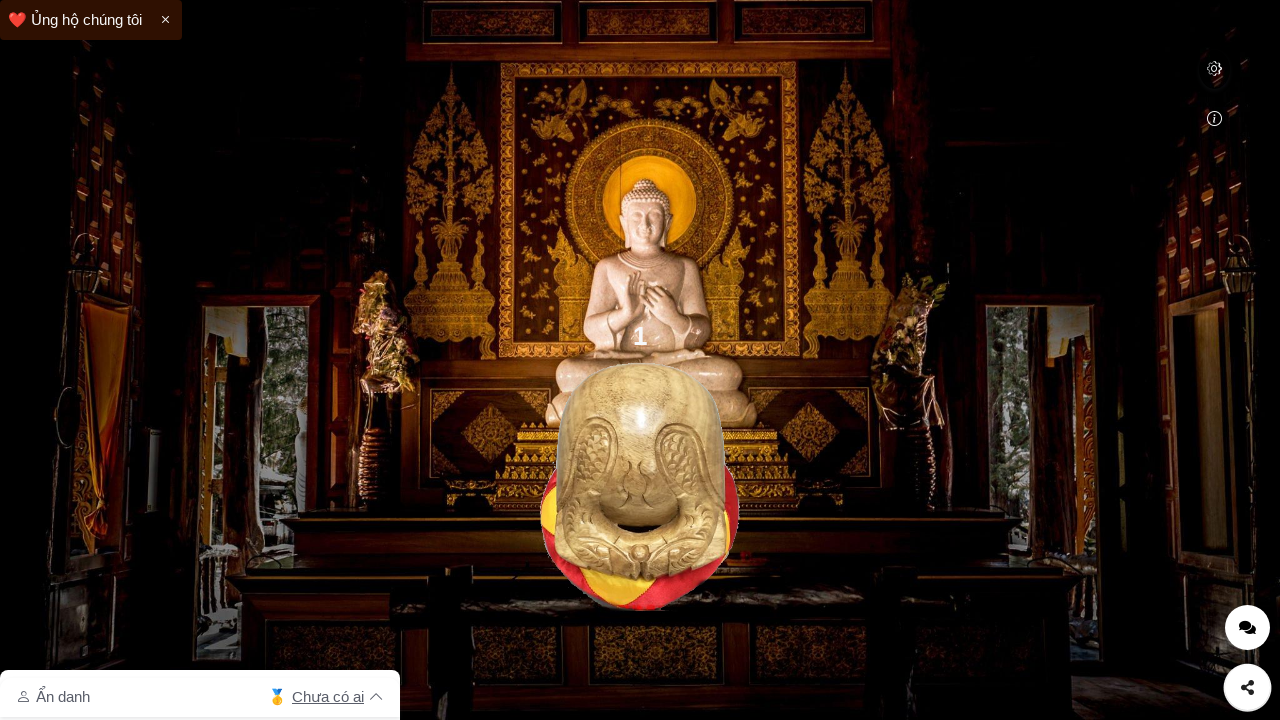

Clicked bonk image (click #2) at (640, 486) on #bonk
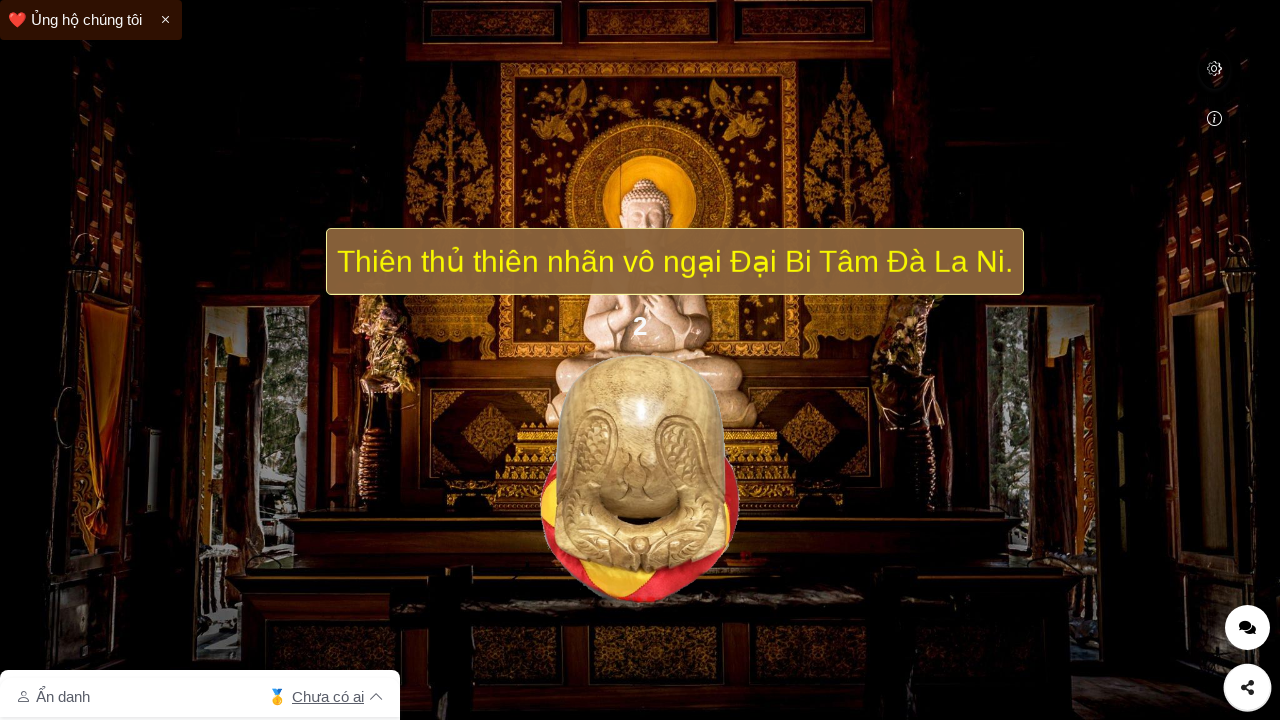

Paused for 500ms between clicks
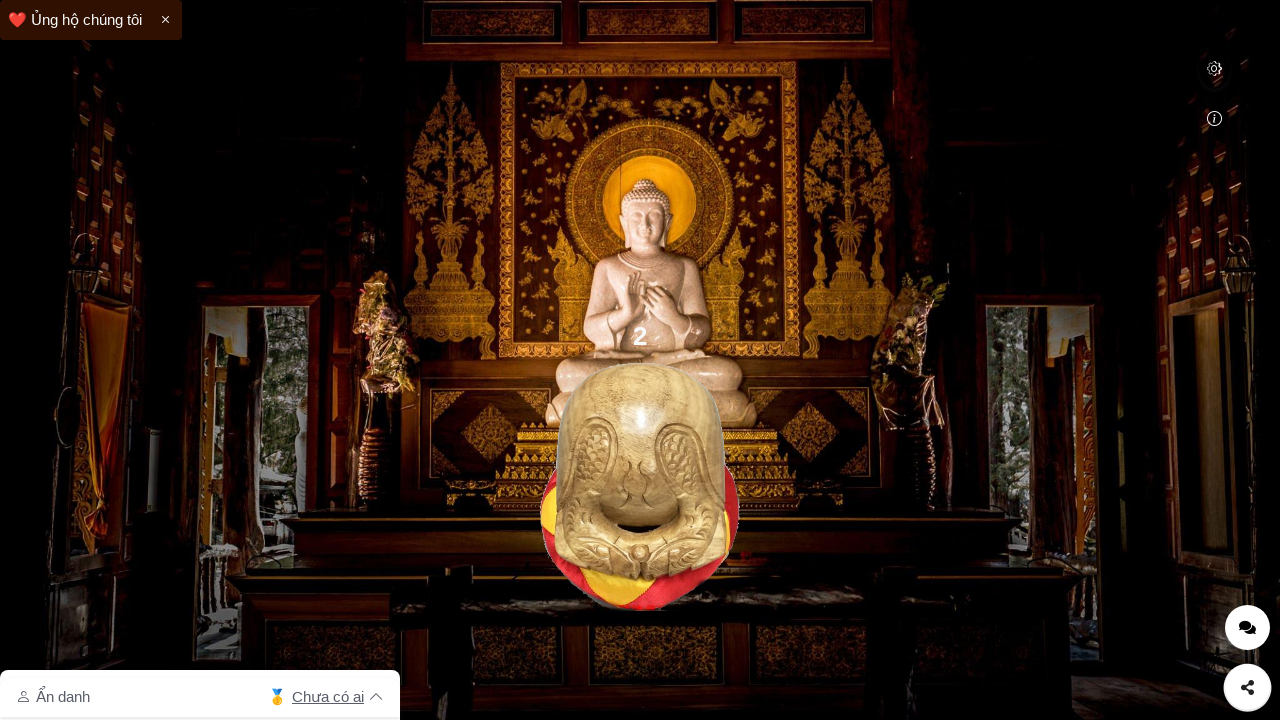

Clicked bonk image (click #3) at (640, 486) on #bonk
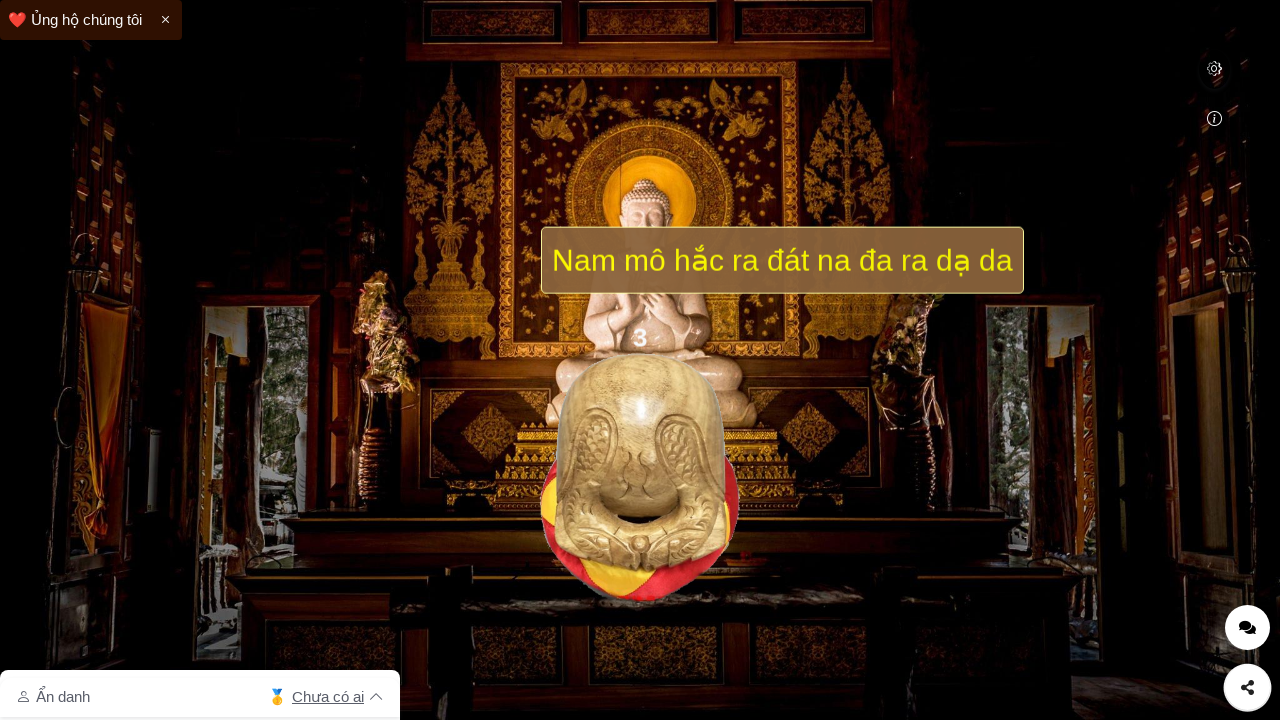

Paused for 500ms between clicks
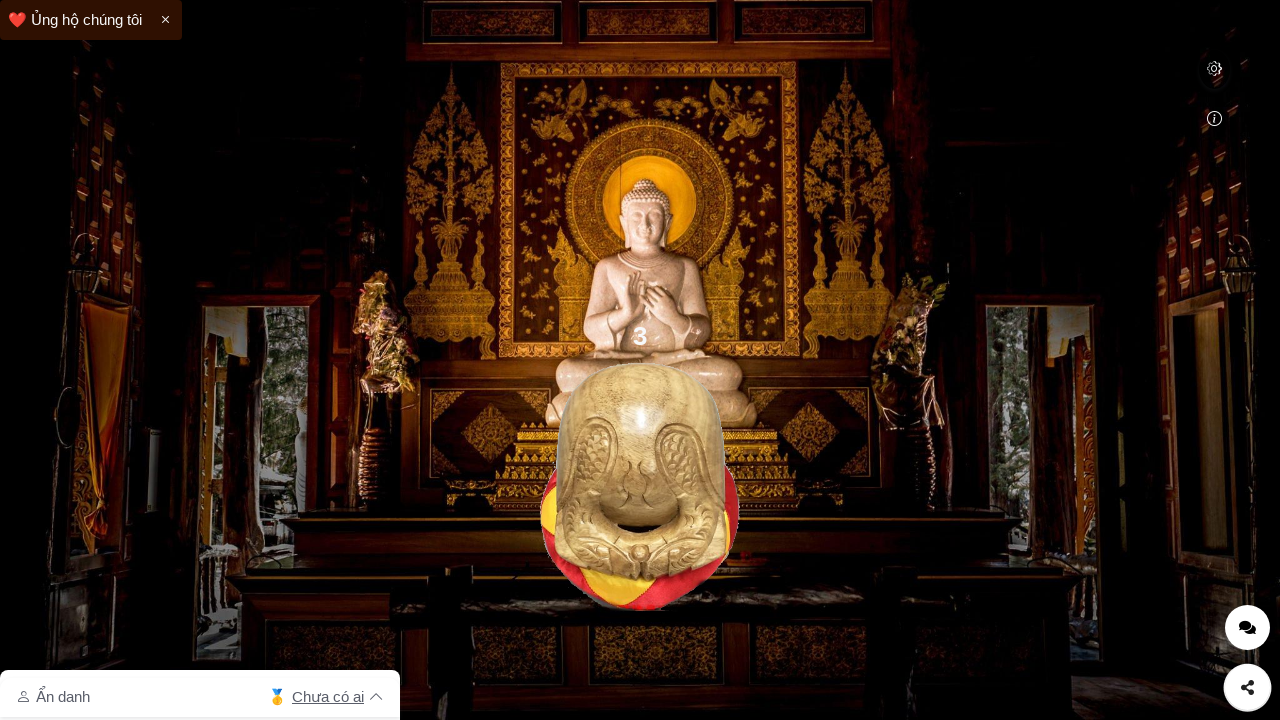

Clicked bonk image (click #4) at (640, 486) on #bonk
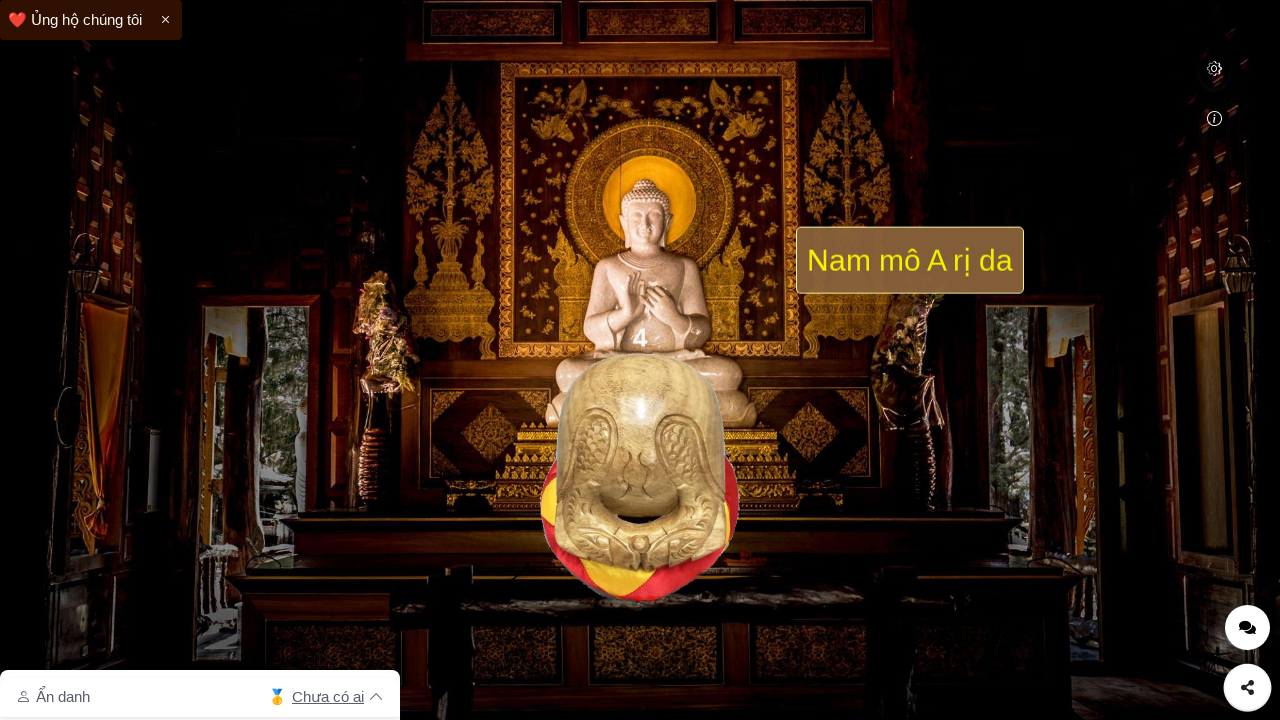

Paused for 500ms between clicks
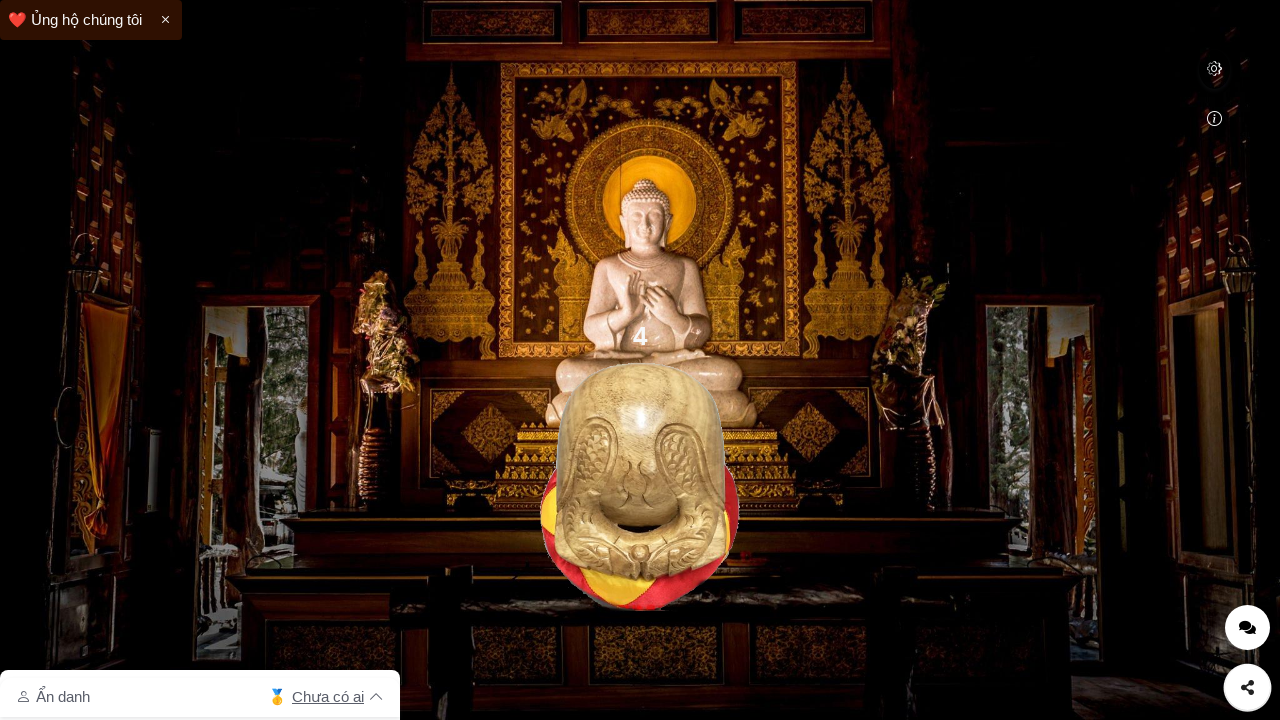

Clicked bonk image (click #5) at (640, 486) on #bonk
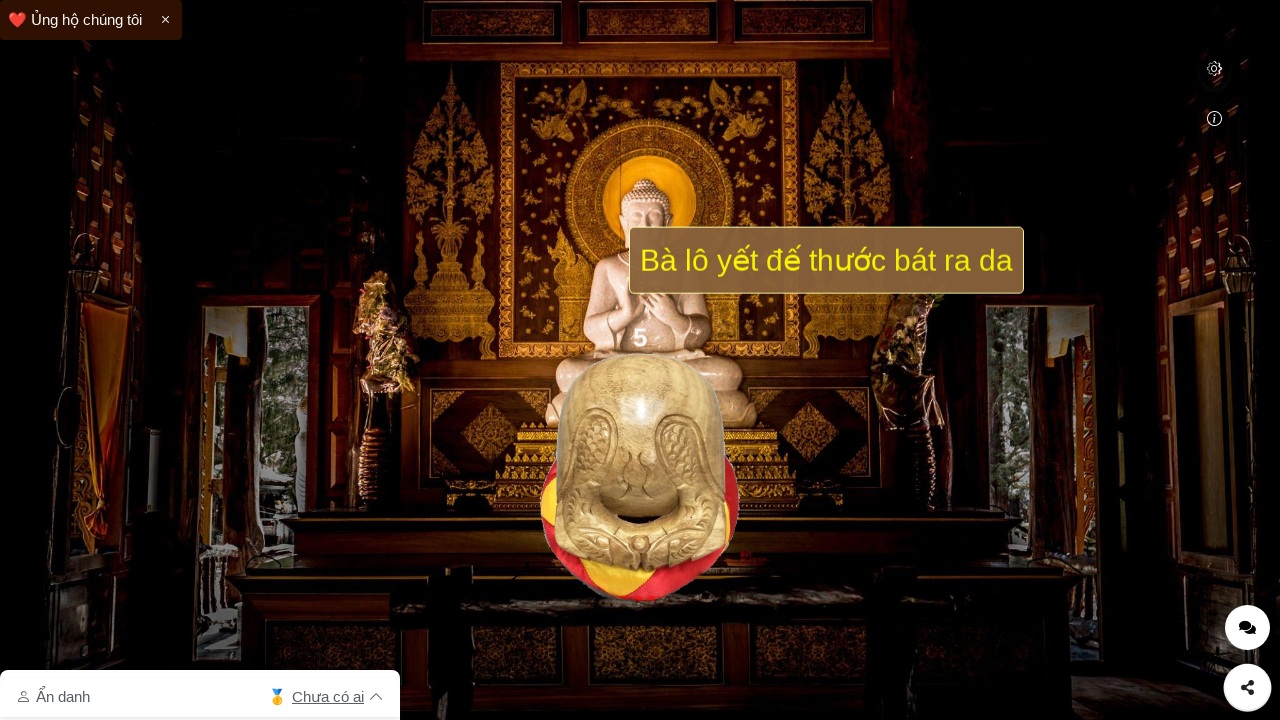

Paused for 500ms between clicks
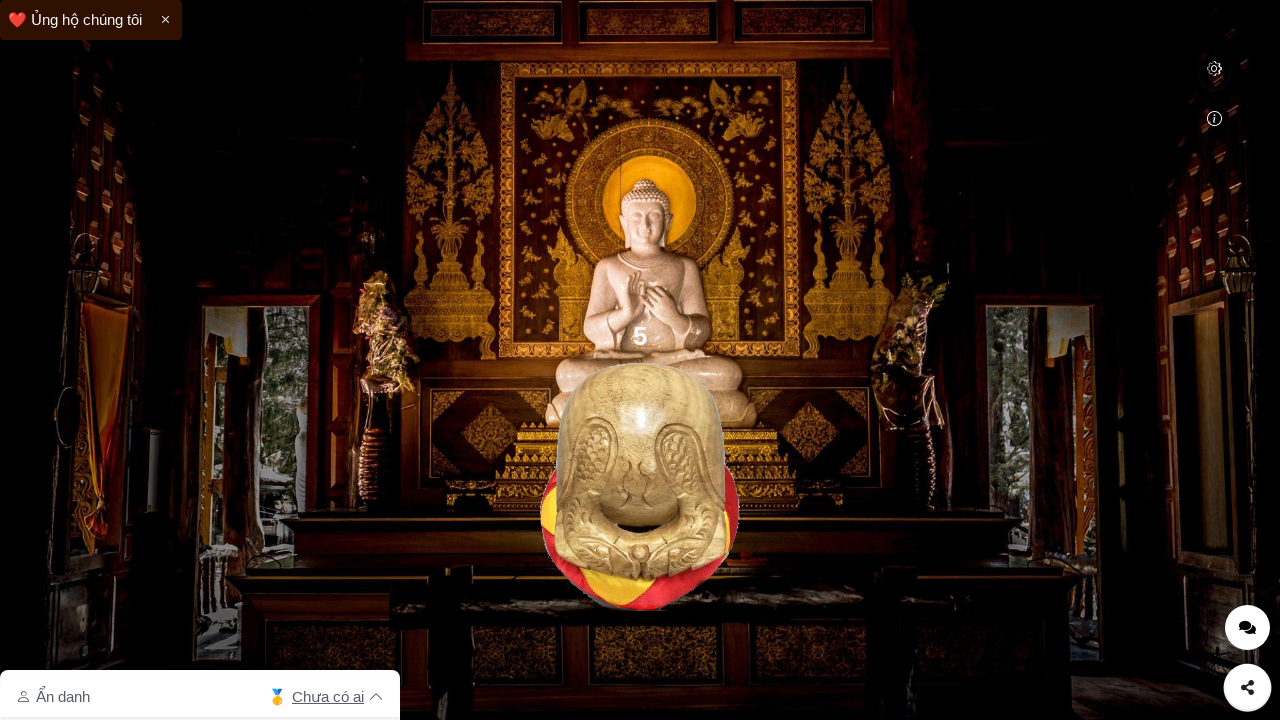

Clicked bonk image (click #6) at (640, 486) on #bonk
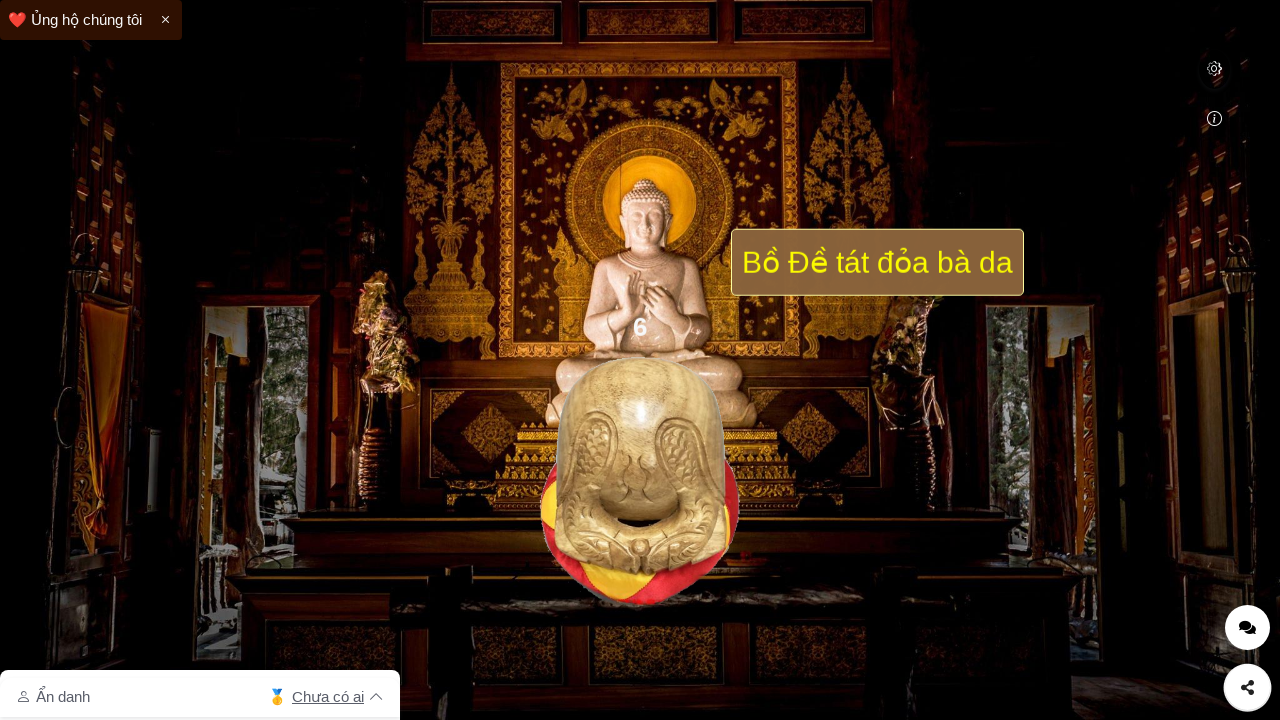

Paused for 500ms between clicks
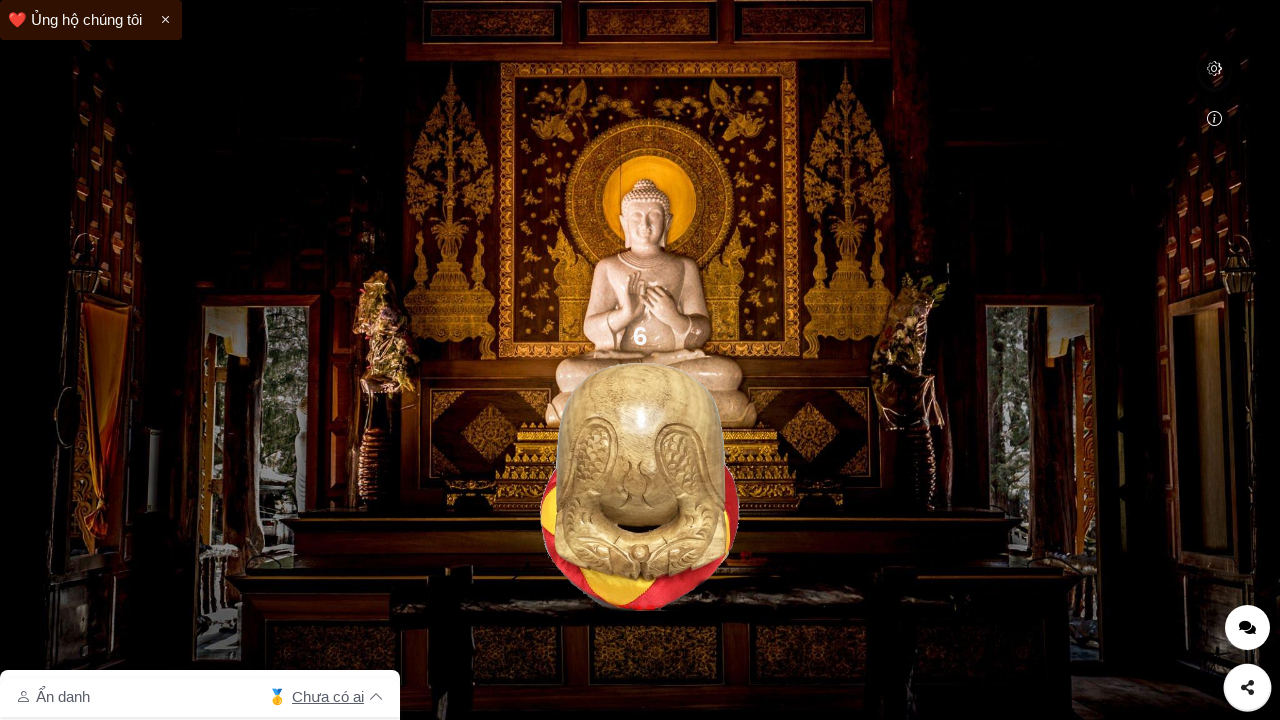

Clicked bonk image (click #7) at (640, 486) on #bonk
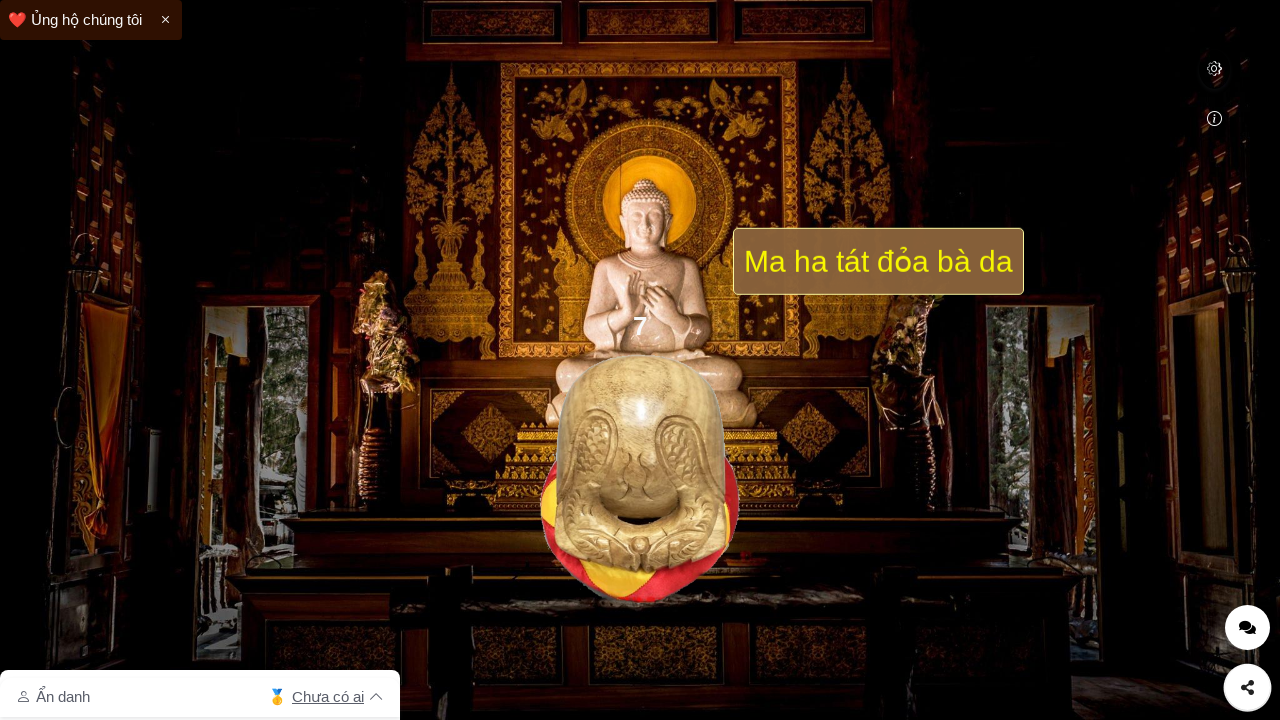

Paused for 500ms between clicks
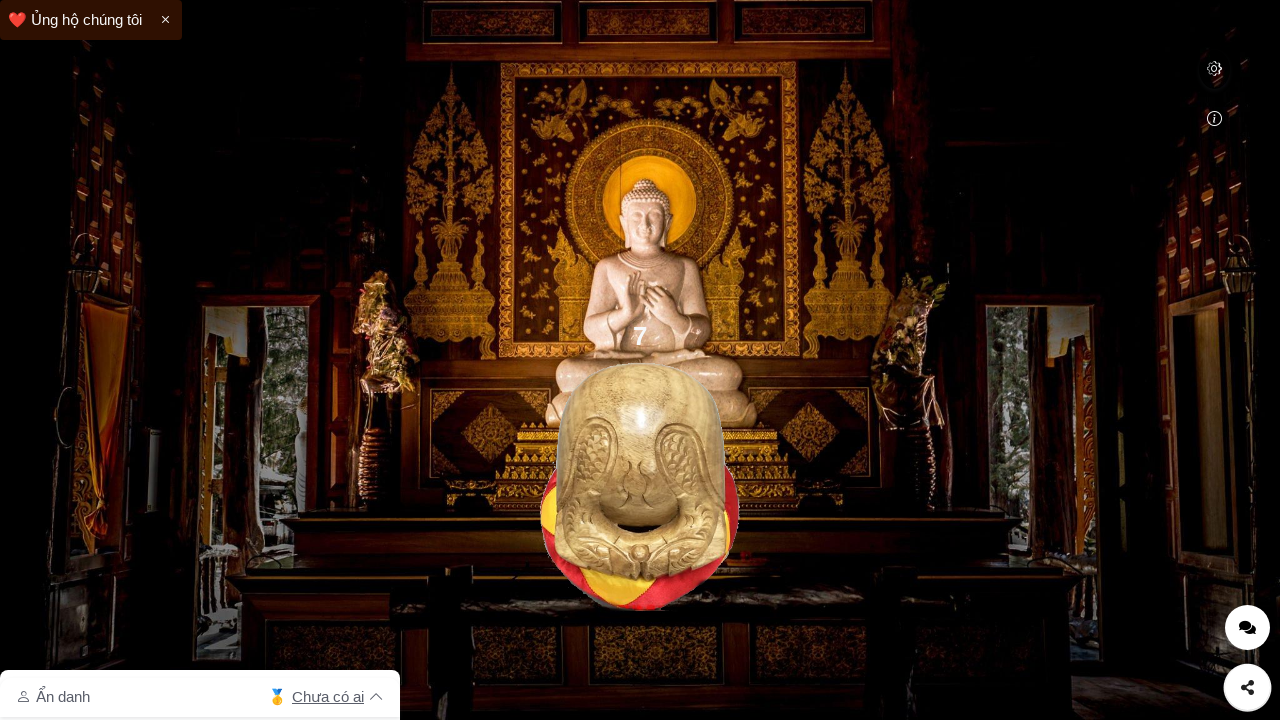

Clicked bonk image (click #8) at (640, 486) on #bonk
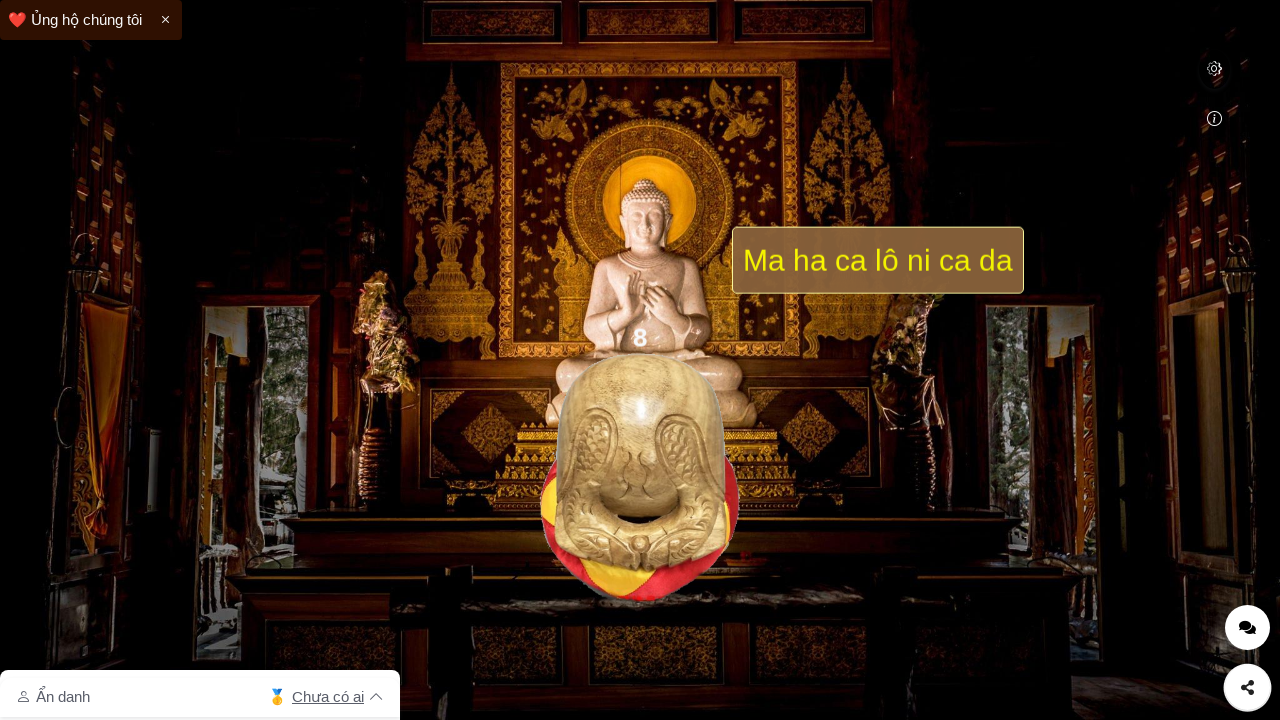

Paused for 500ms between clicks
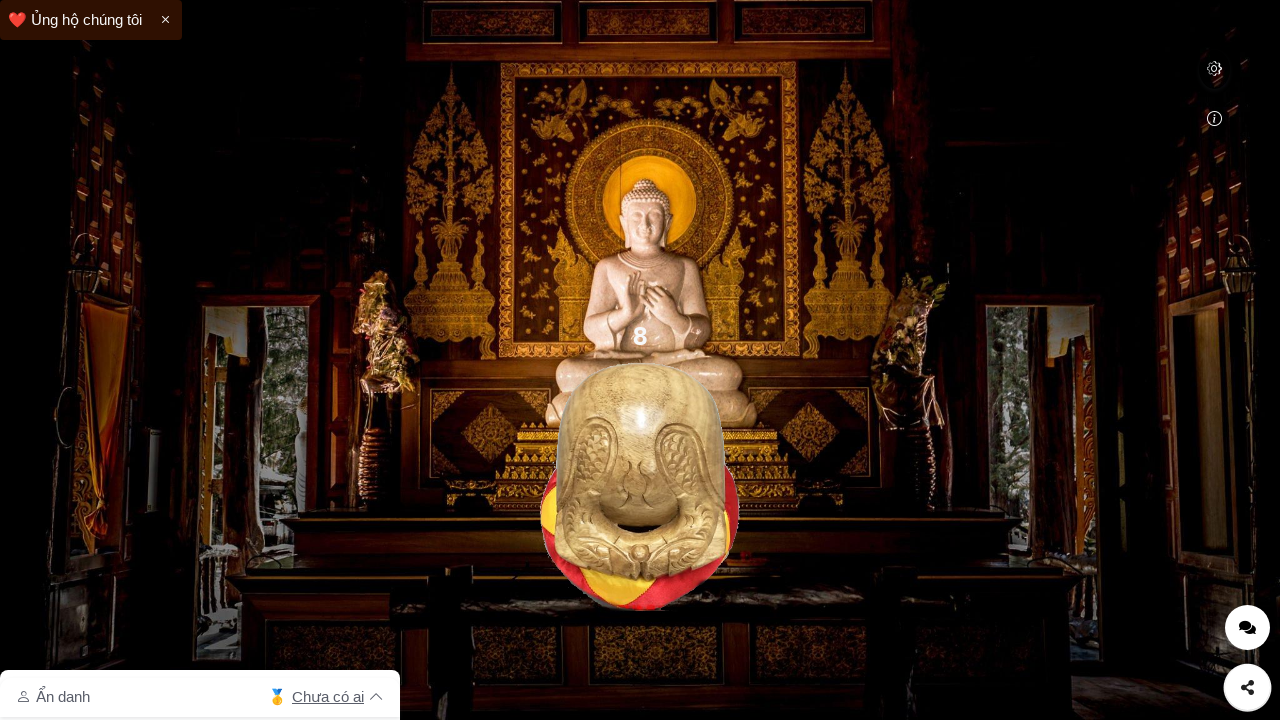

Clicked bonk image (click #9) at (640, 486) on #bonk
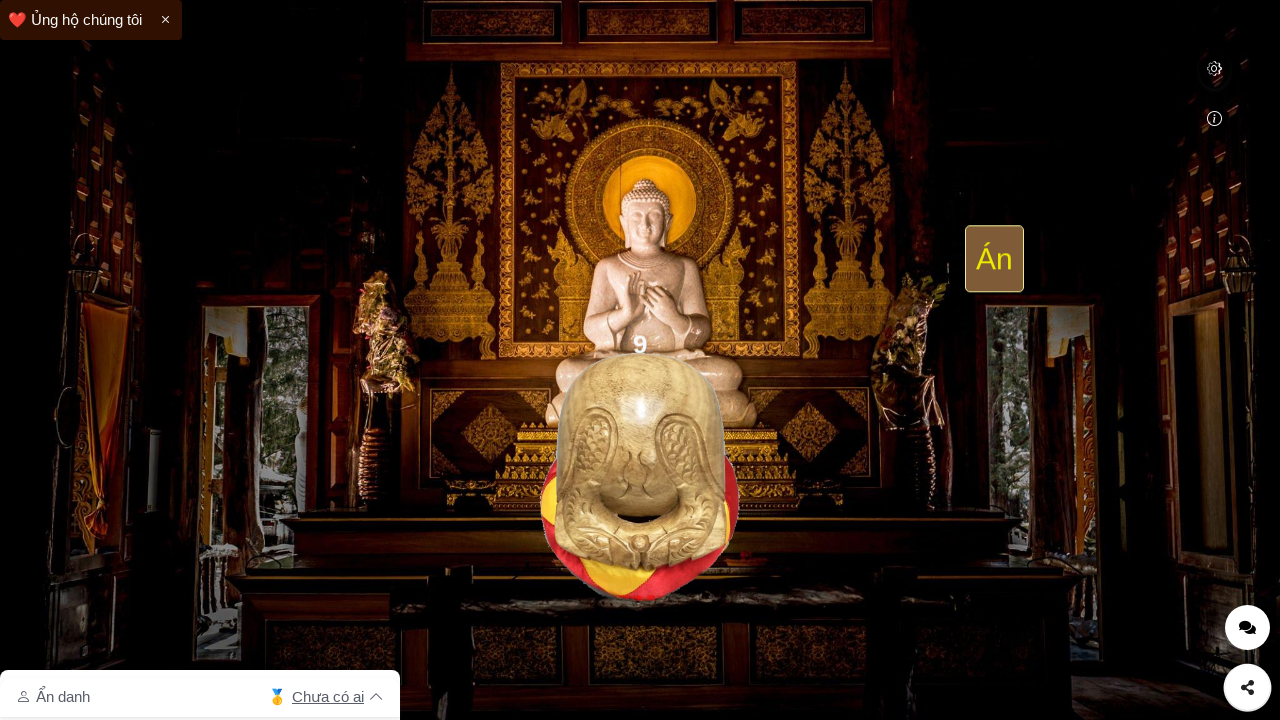

Paused for 500ms between clicks
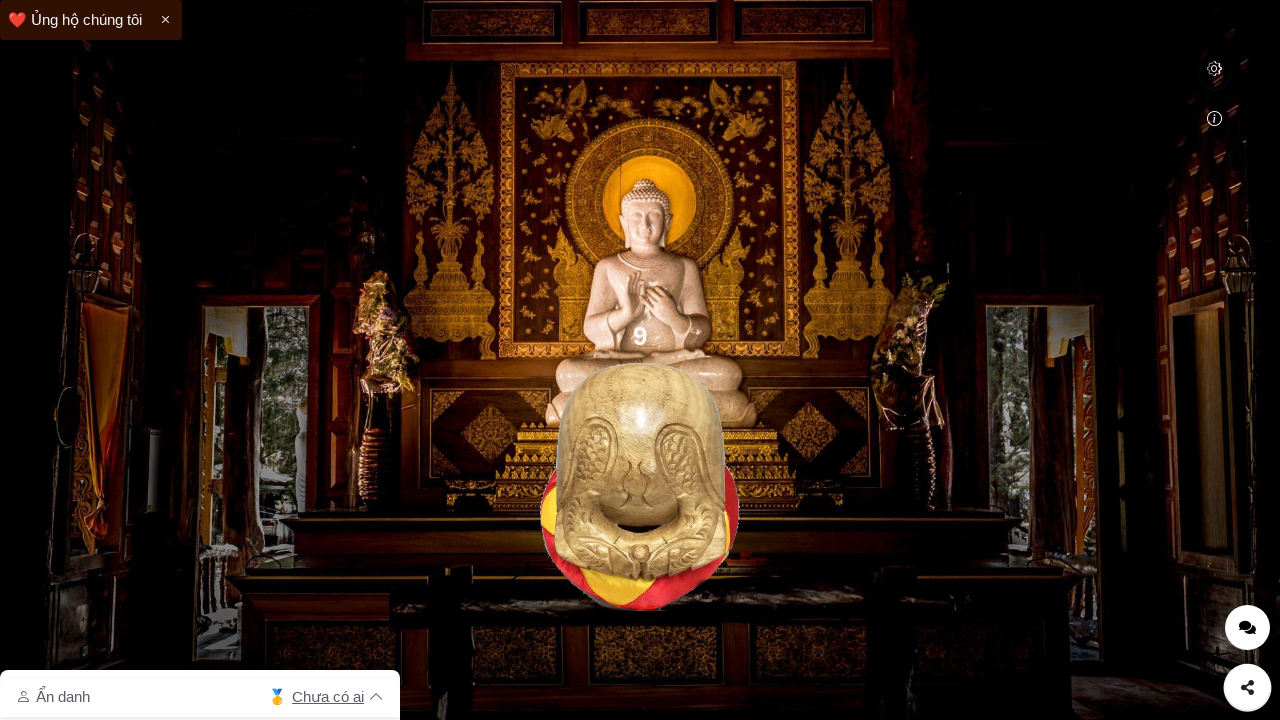

Clicked bonk image (click #10) at (640, 486) on #bonk
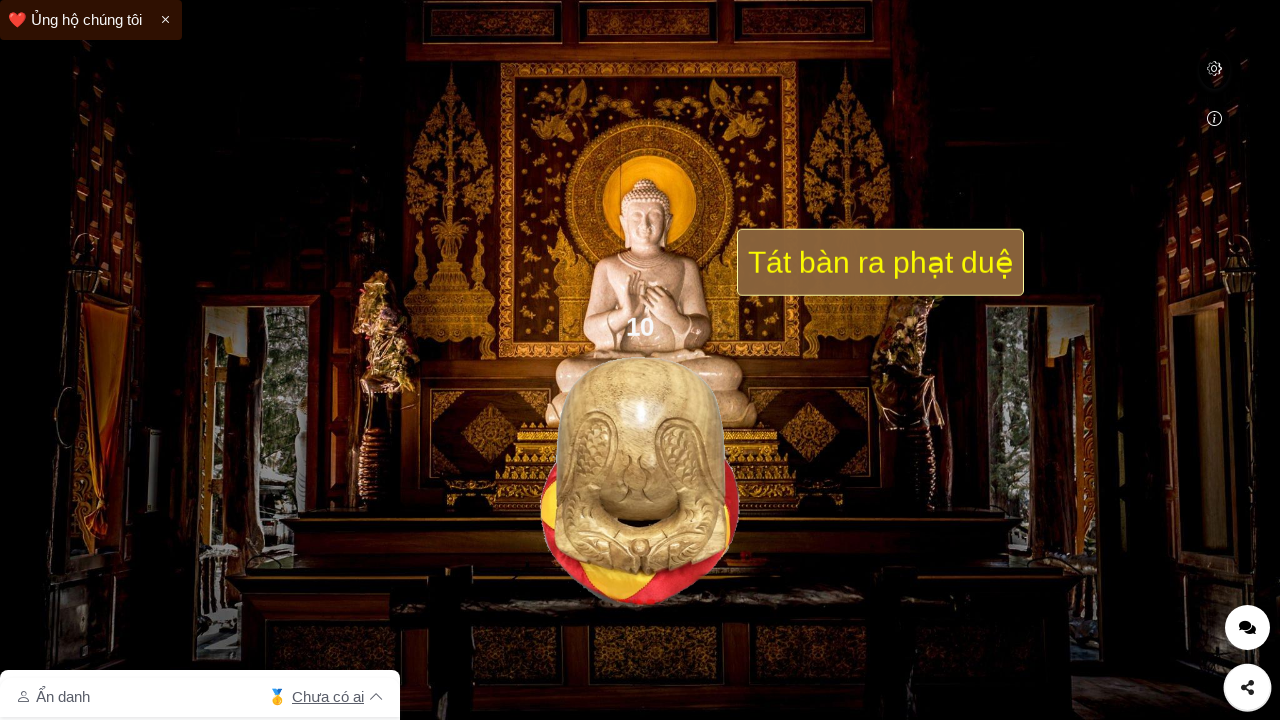

Paused for 500ms between clicks
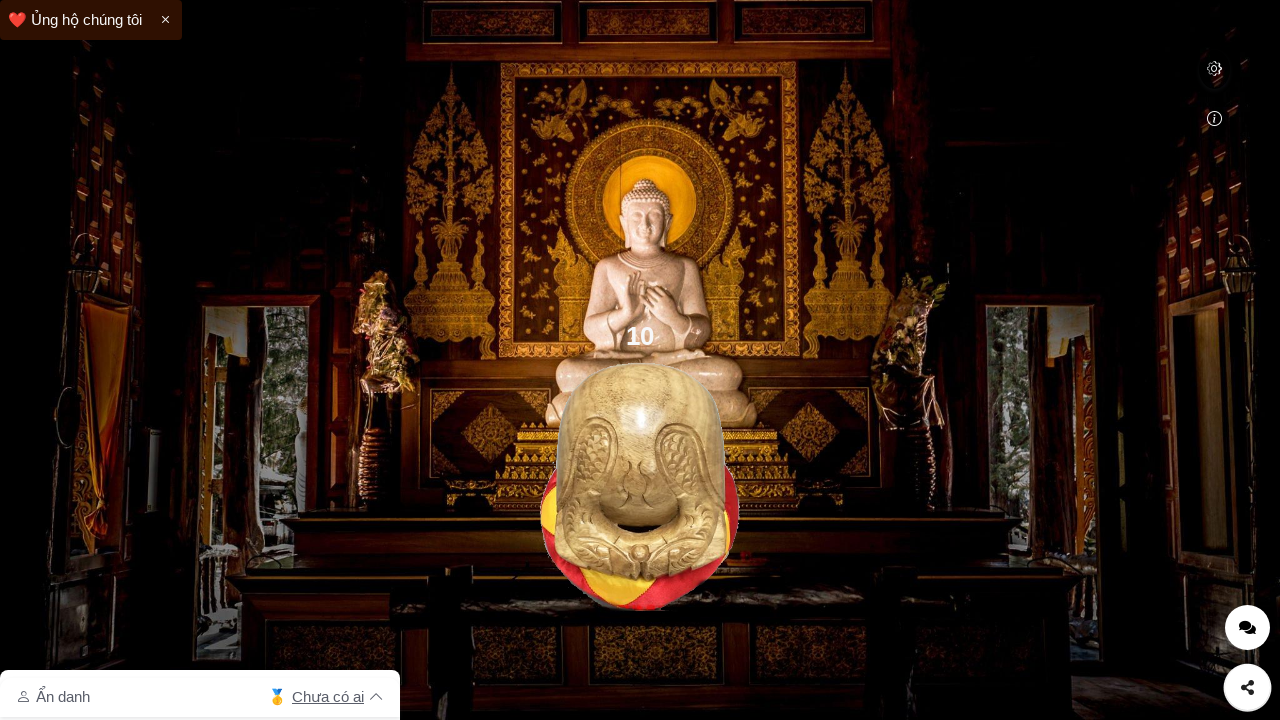

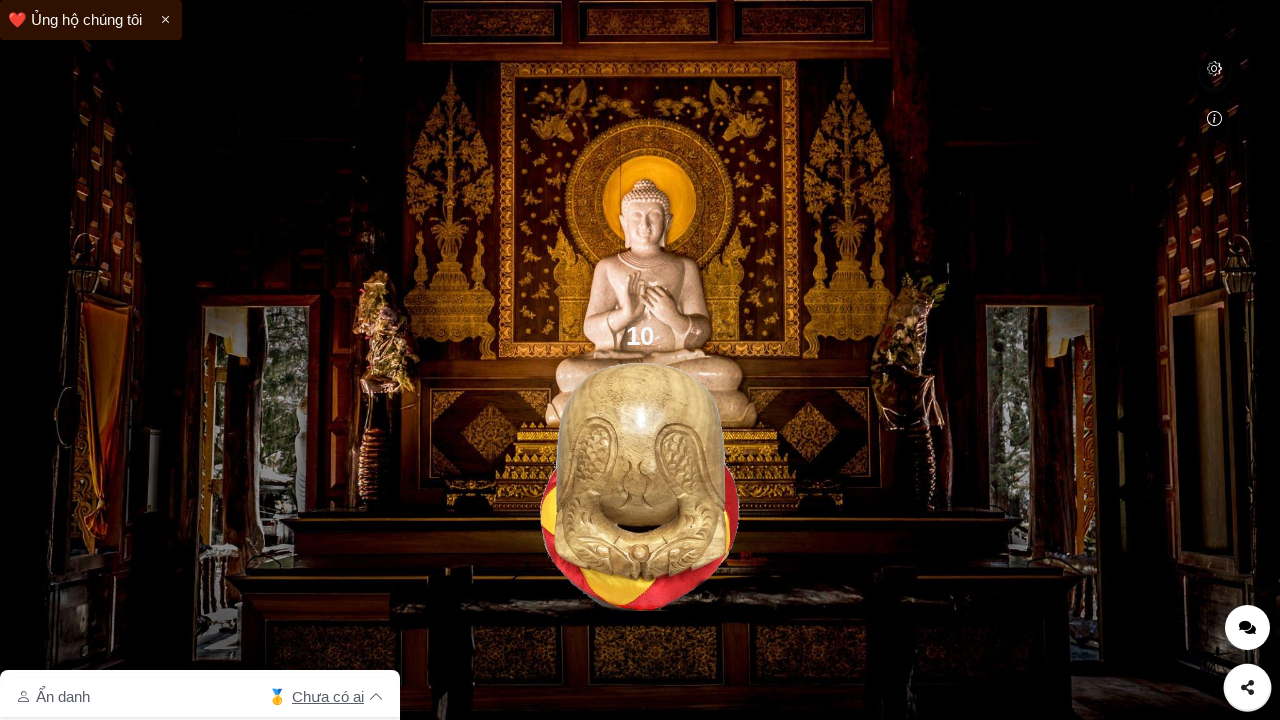